Tests that the todo count displays the correct number of items as todos are added

Starting URL: https://demo.playwright.dev/todomvc

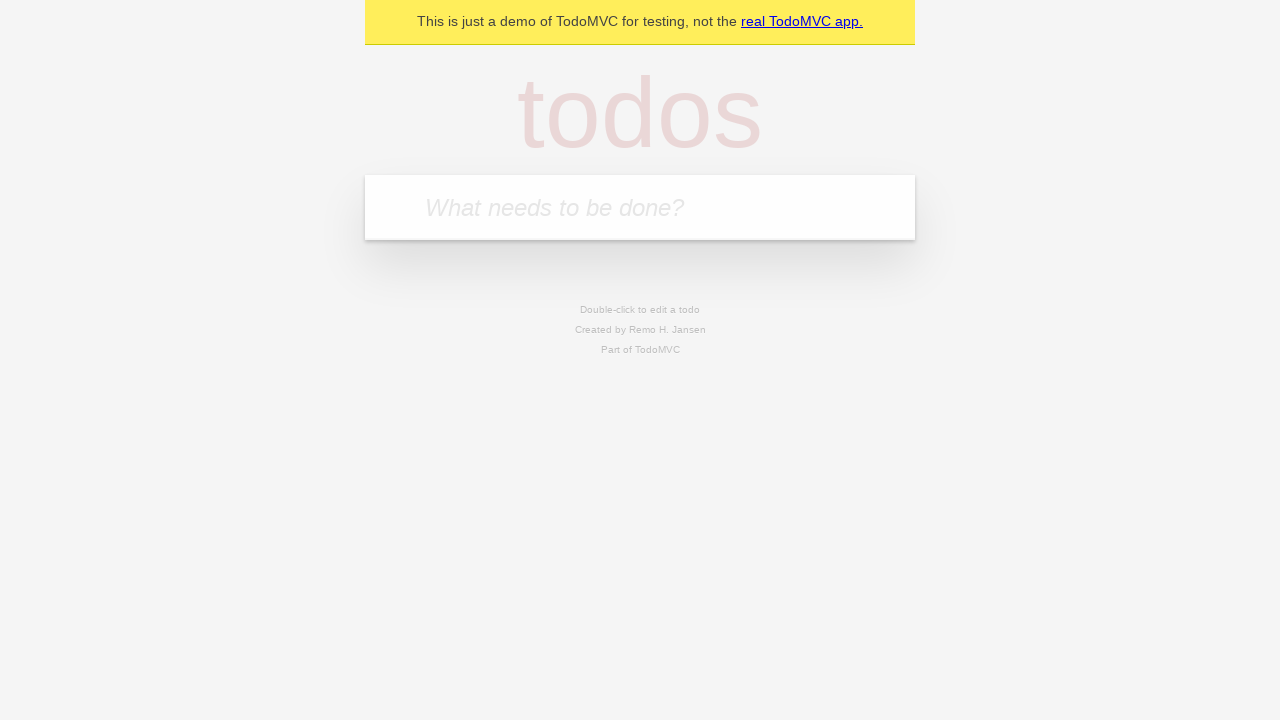

Located the todo input field
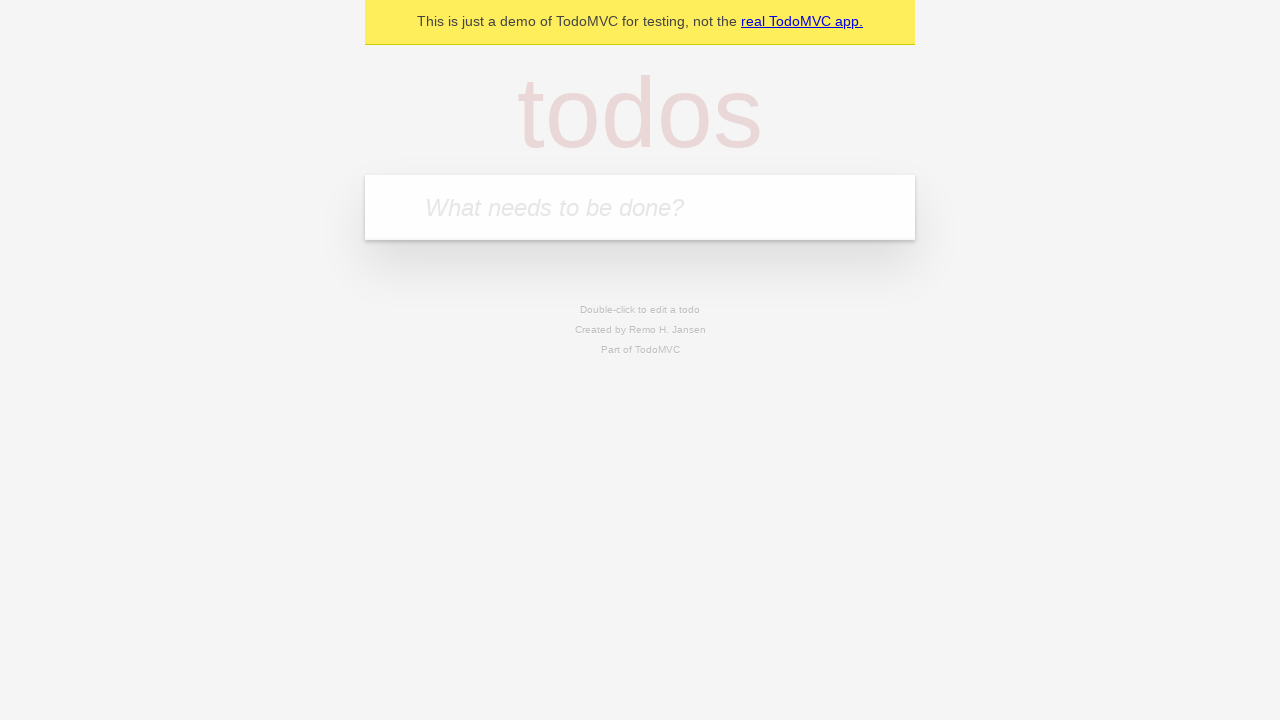

Filled todo input with 'buy some cheese' on internal:attr=[placeholder="What needs to be done?"i]
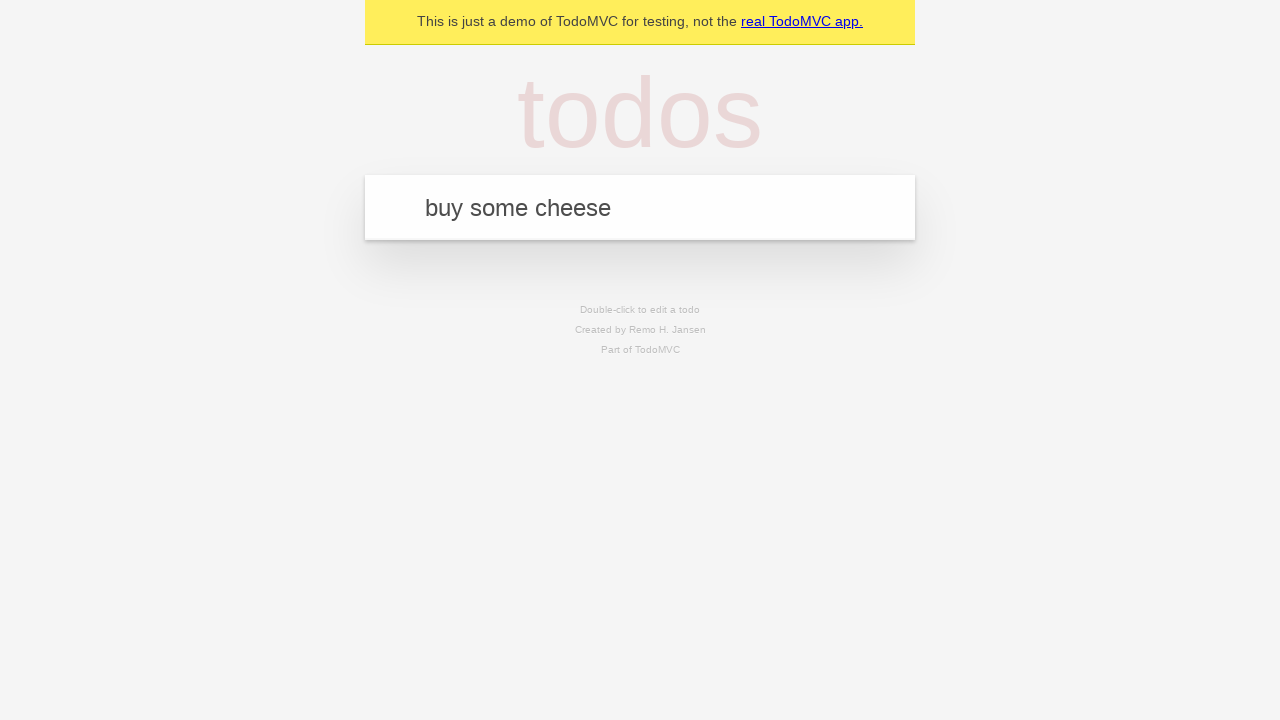

Pressed Enter to create first todo item on internal:attr=[placeholder="What needs to be done?"i]
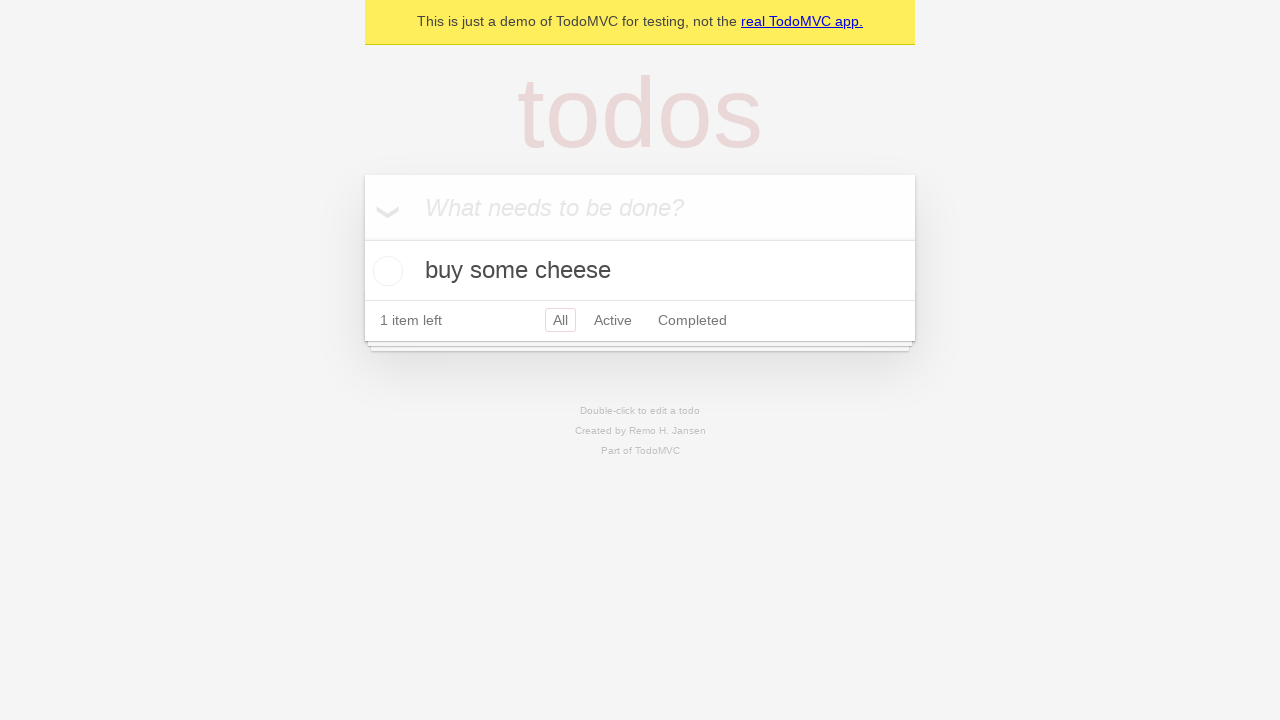

Todo count element appeared on page
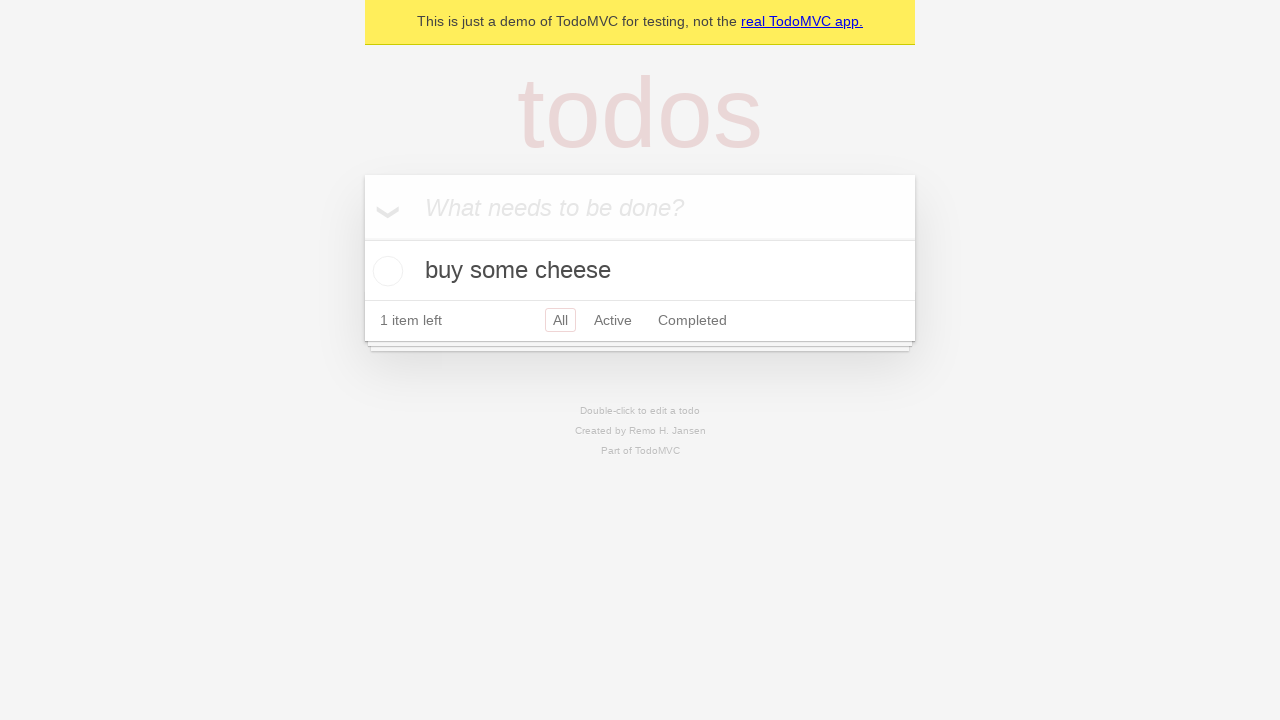

Filled todo input with 'feed the cat' on internal:attr=[placeholder="What needs to be done?"i]
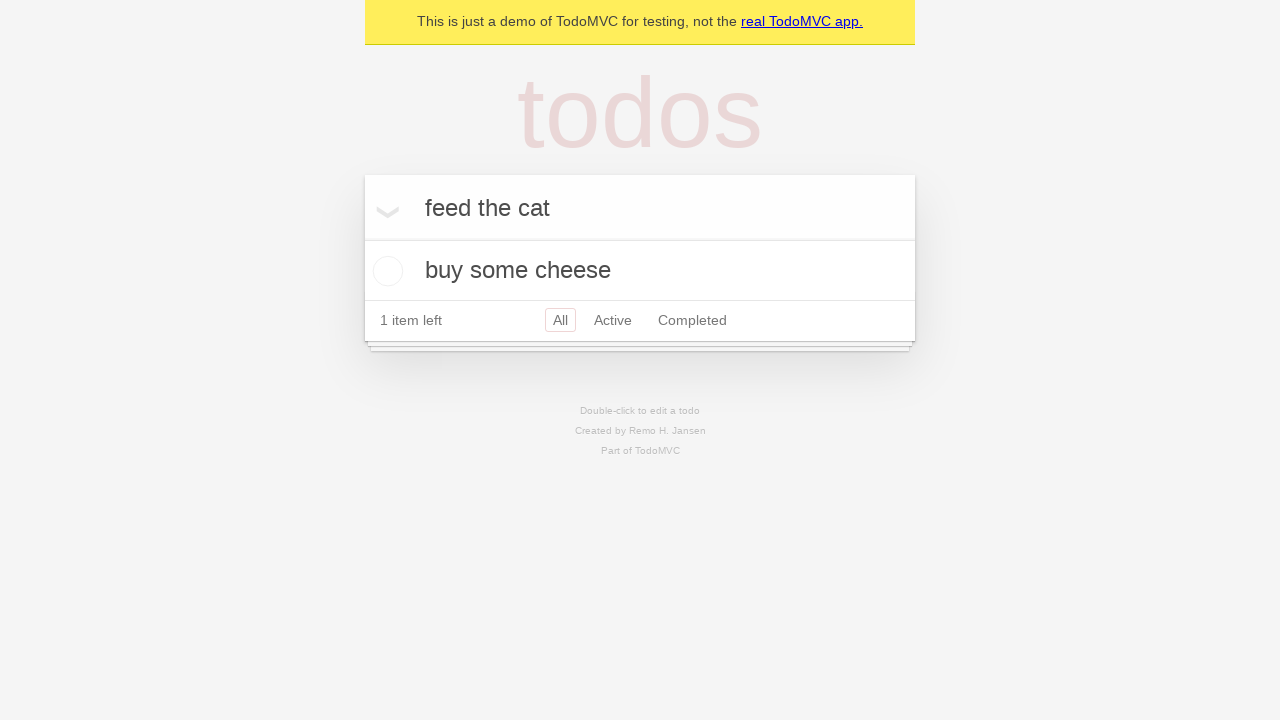

Pressed Enter to create second todo item on internal:attr=[placeholder="What needs to be done?"i]
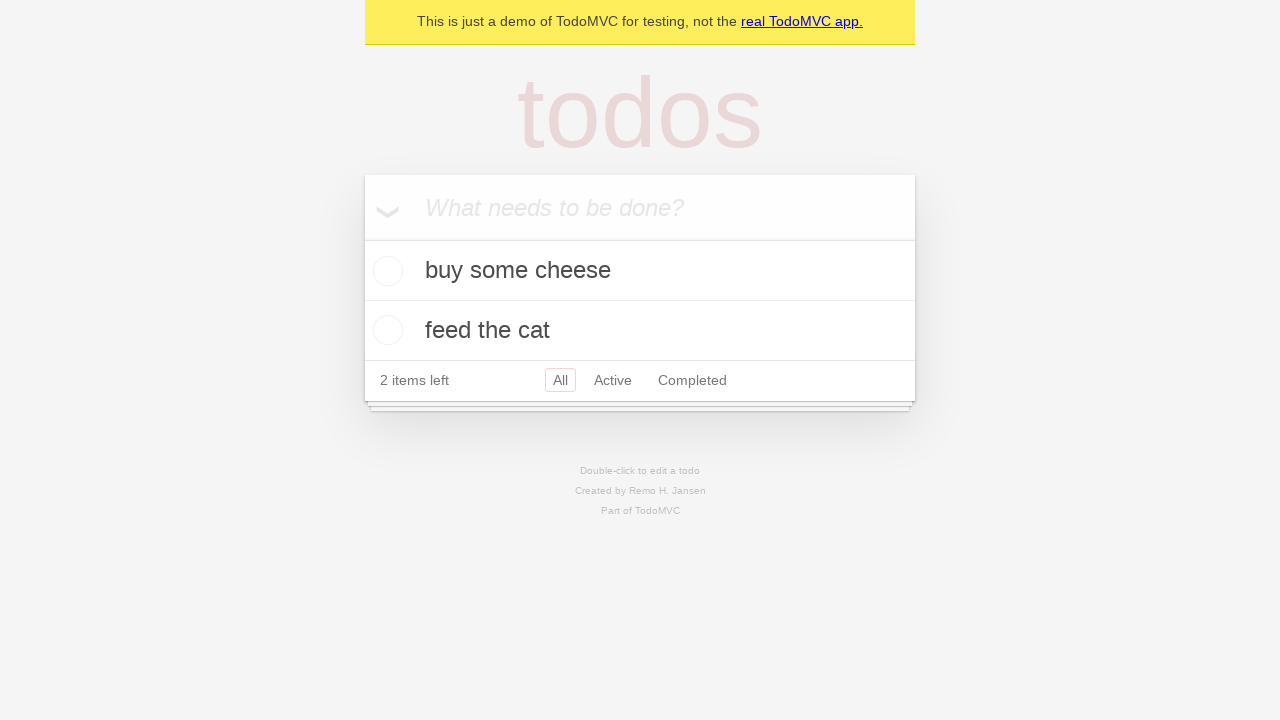

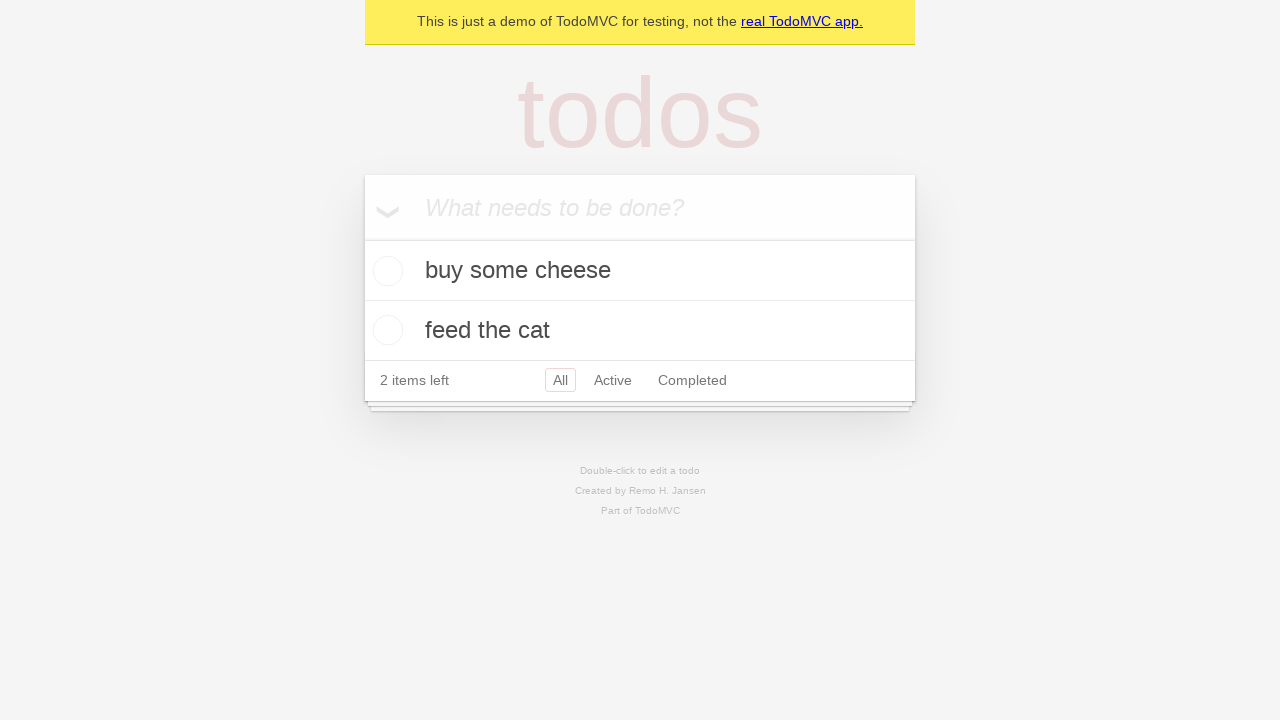